Tests basic navigation to Python.org, searches for "pycon" using the search form, and verifies results are displayed

Starting URL: http://www.python.org

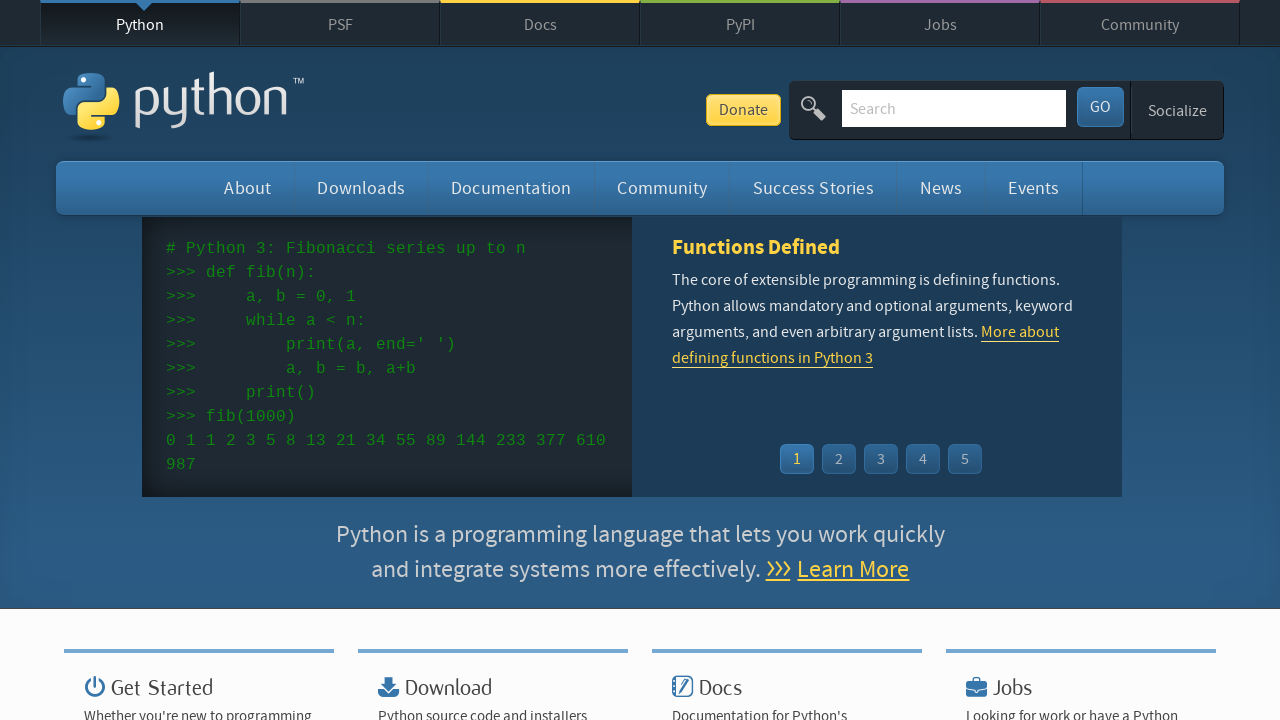

Verified page title contains 'Python'
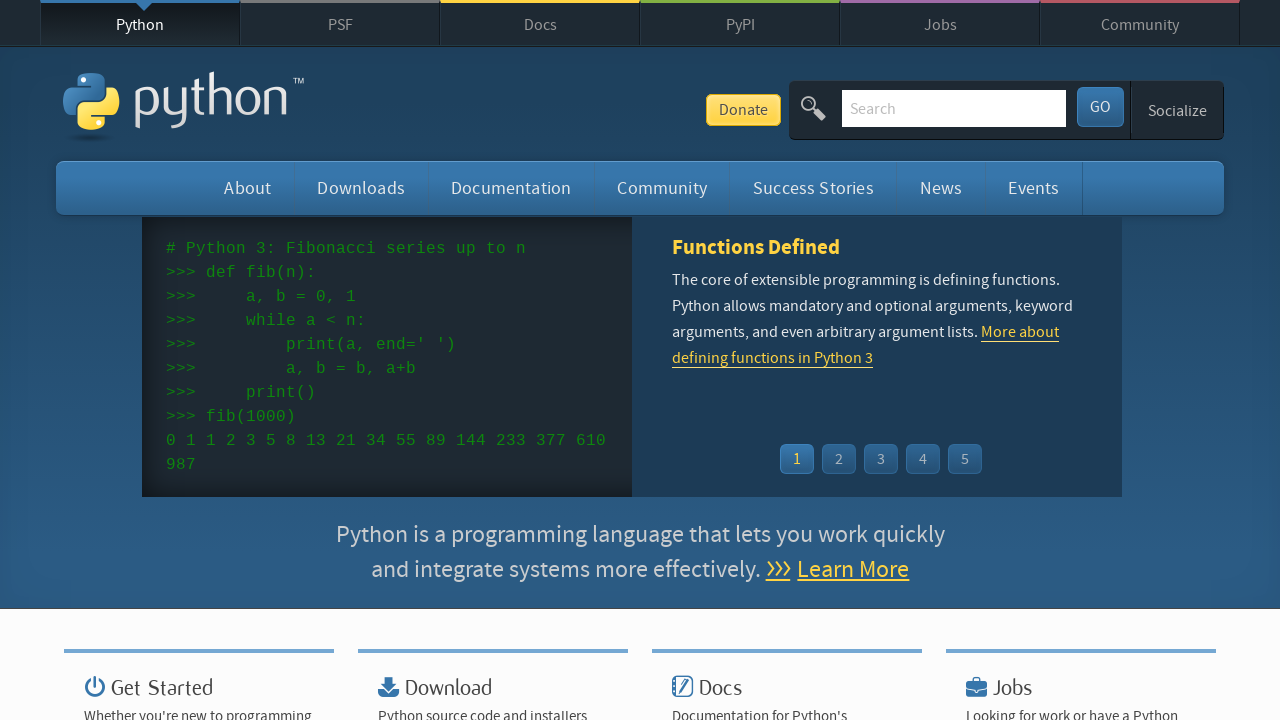

Filled search box with 'pycon' on input[name='q']
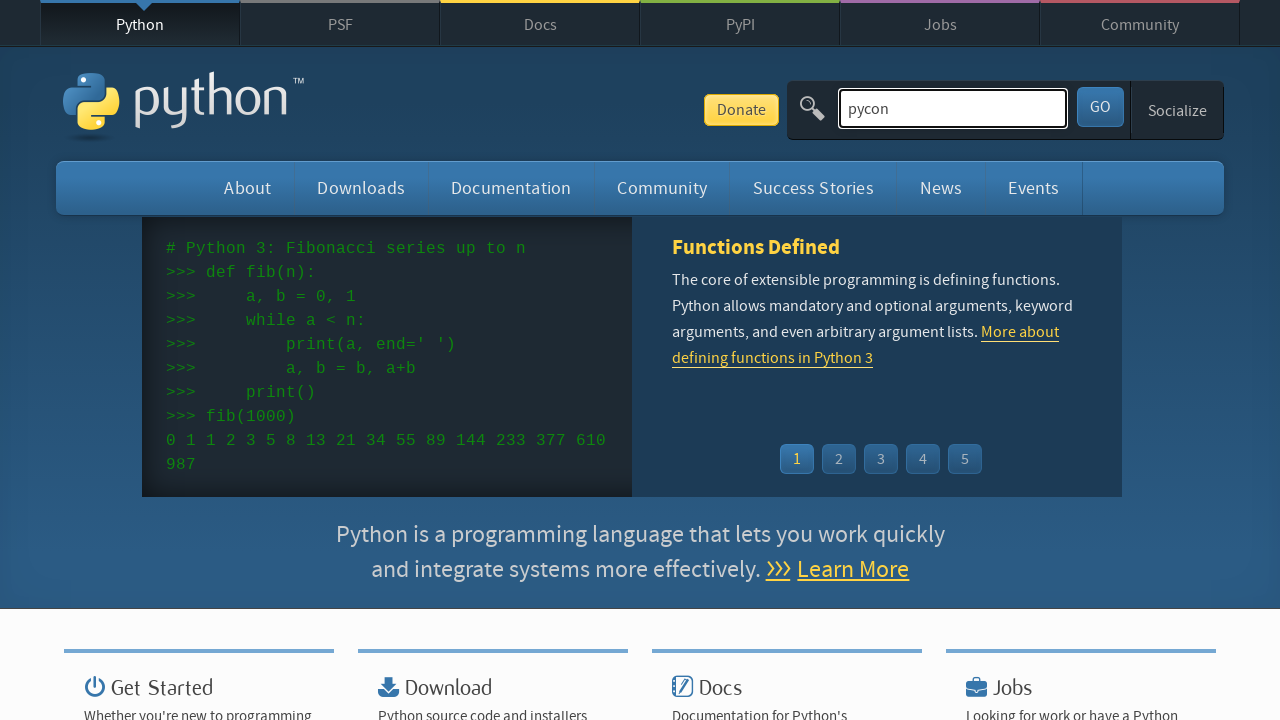

Pressed Enter to submit search for 'pycon' on input[name='q']
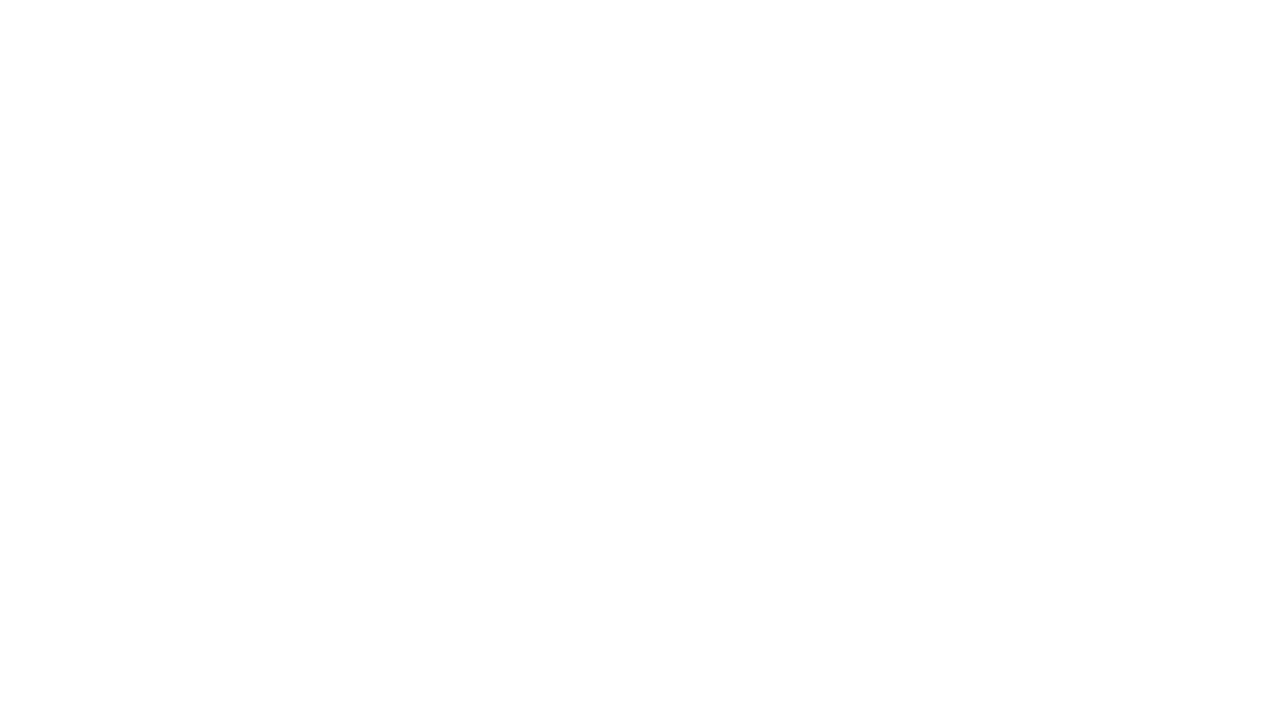

Search results page loaded successfully
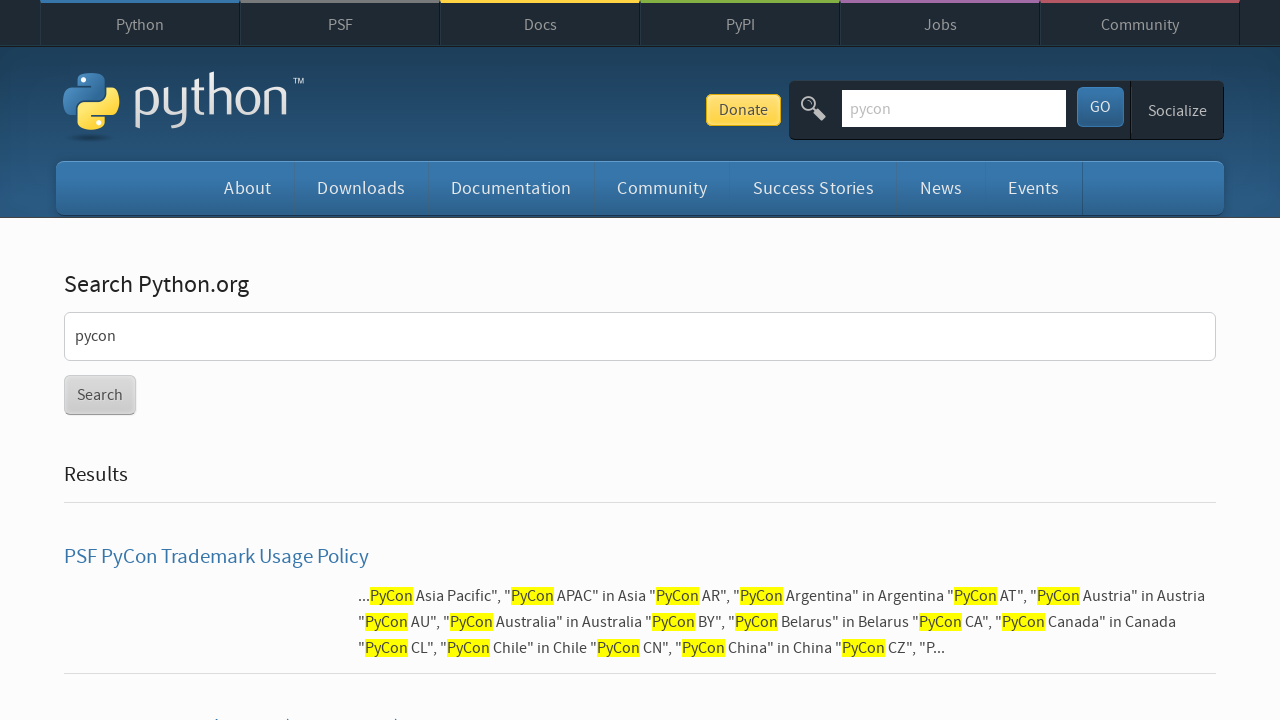

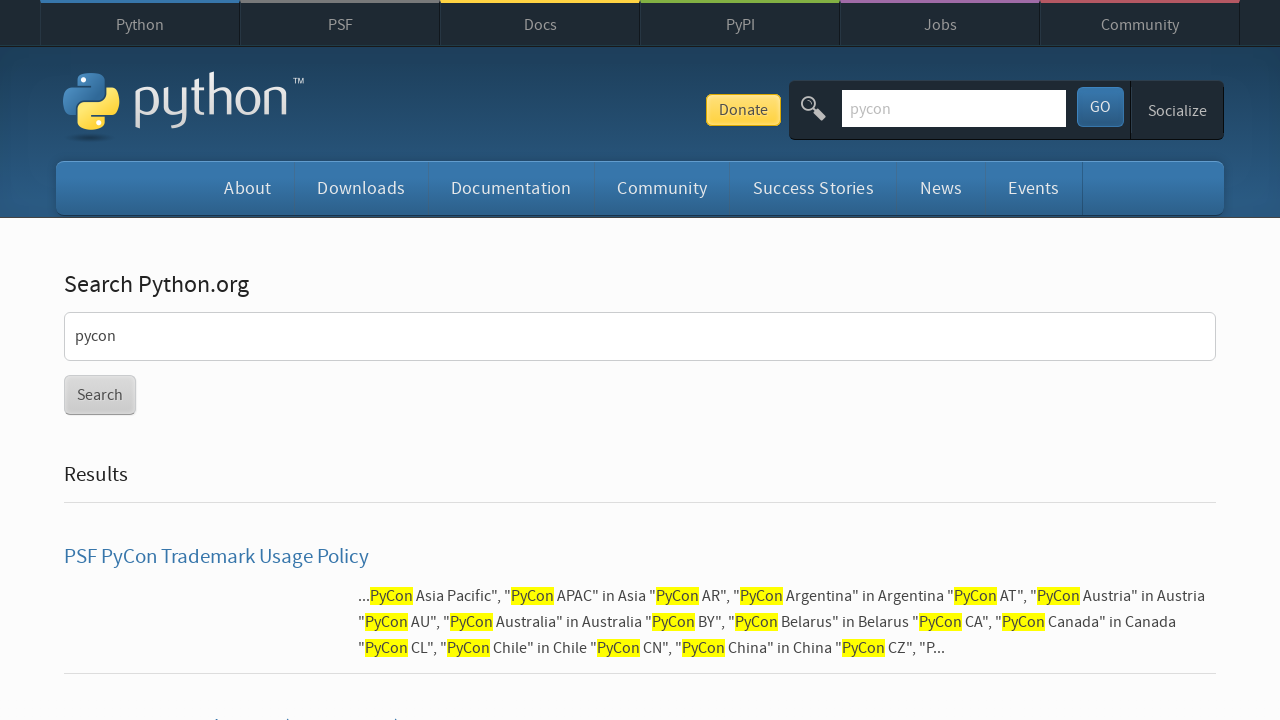